Tests navigation by clicking on A/B Testing link, verifying the page title, then navigating back to the home page and verifying its title

Starting URL: https://practice.cydeo.com

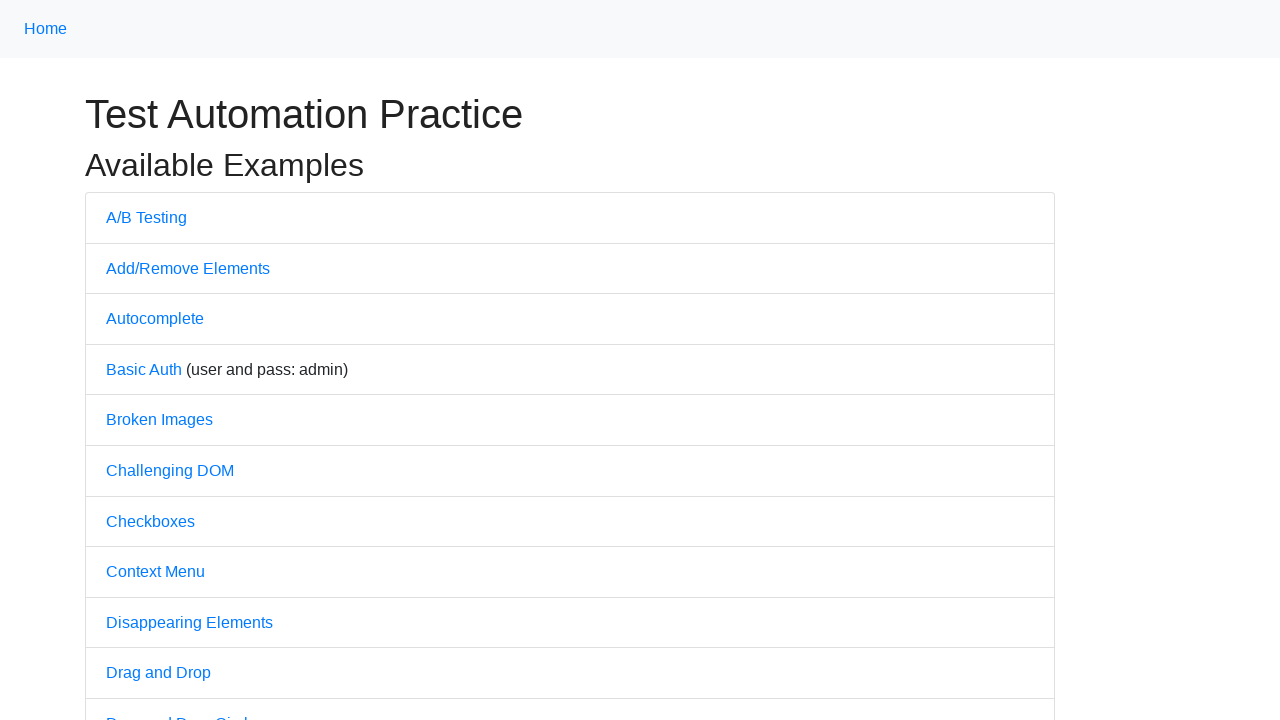

Clicked on A/B Testing link at (146, 217) on text=A/B Testing
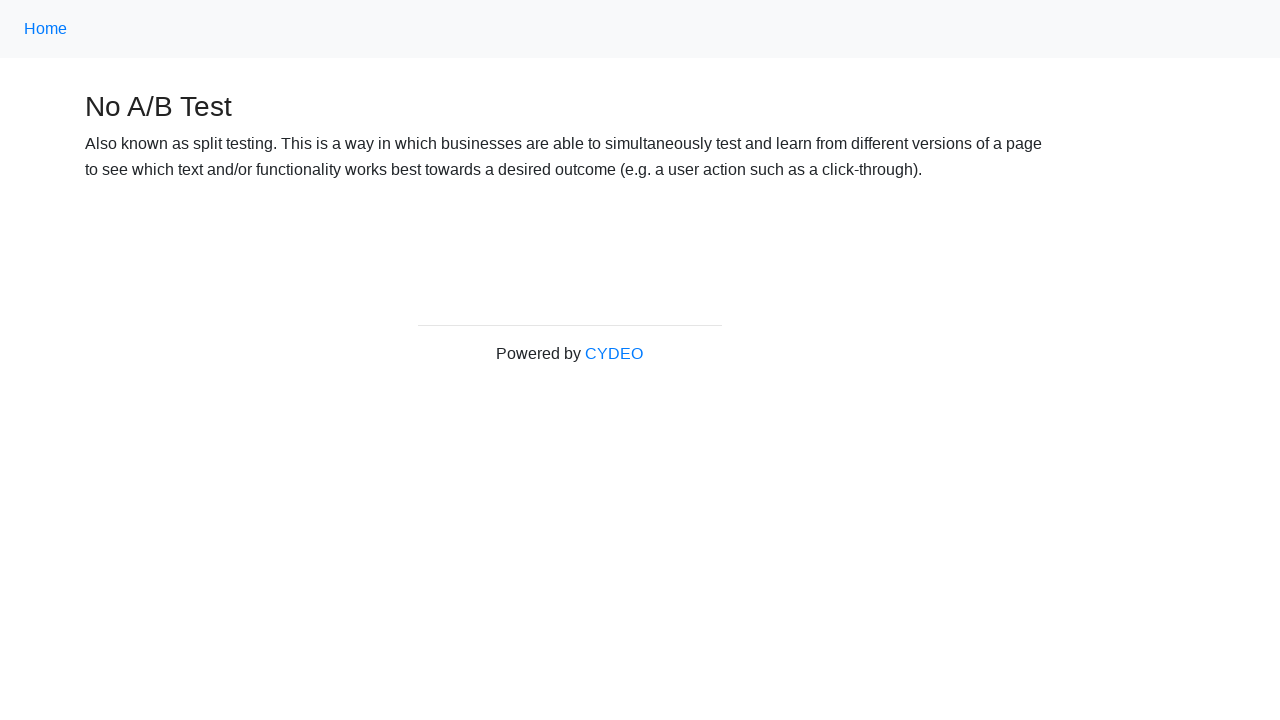

A/B Testing page loaded and network idle
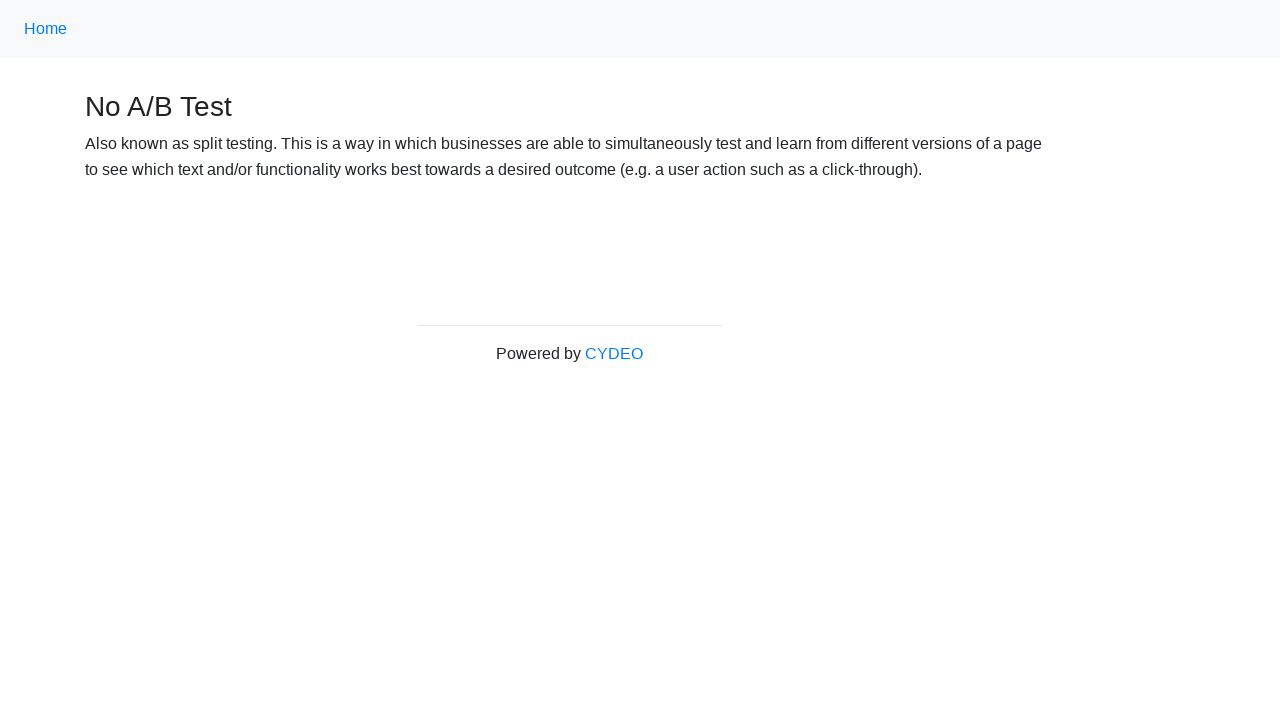

Navigated back to home page
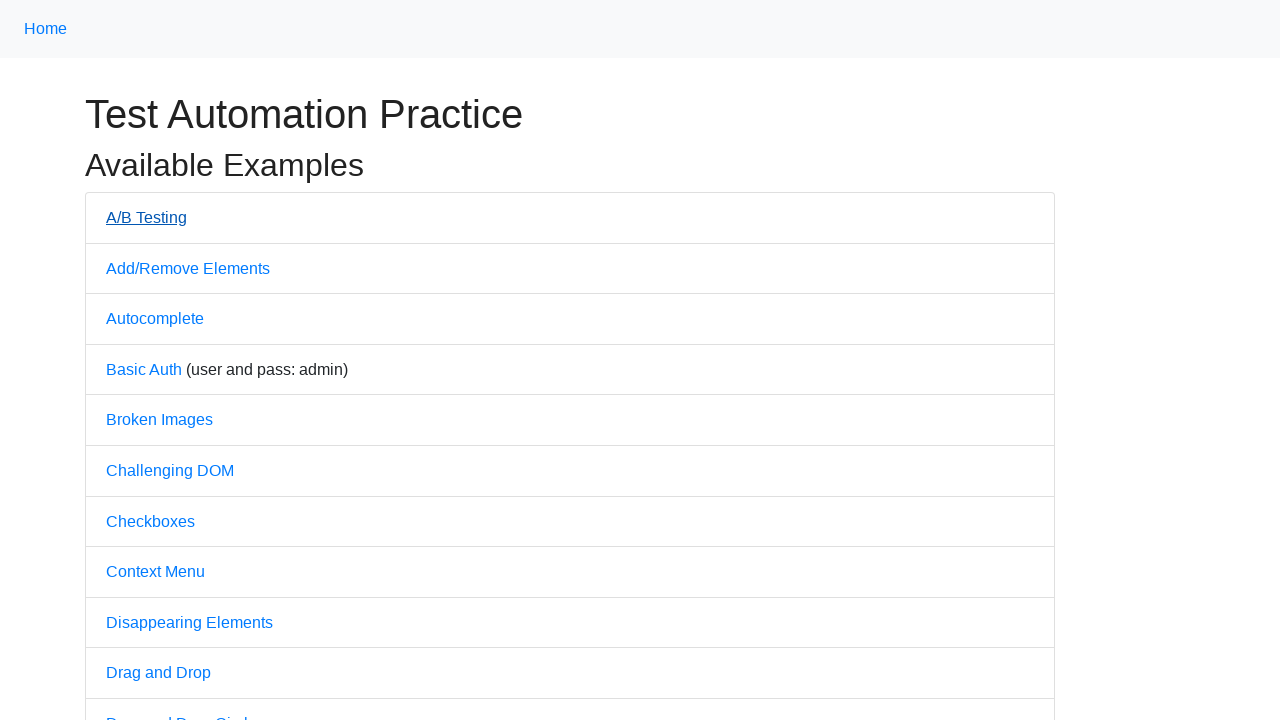

Home page loaded and network idle
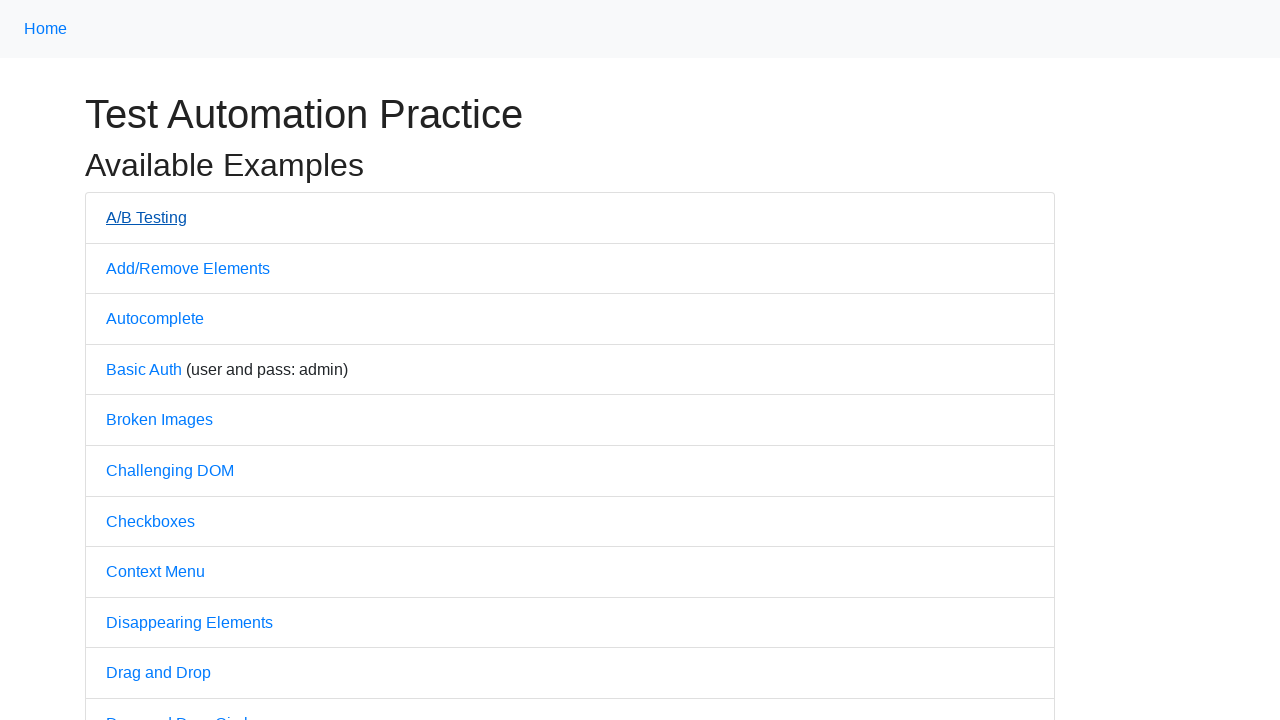

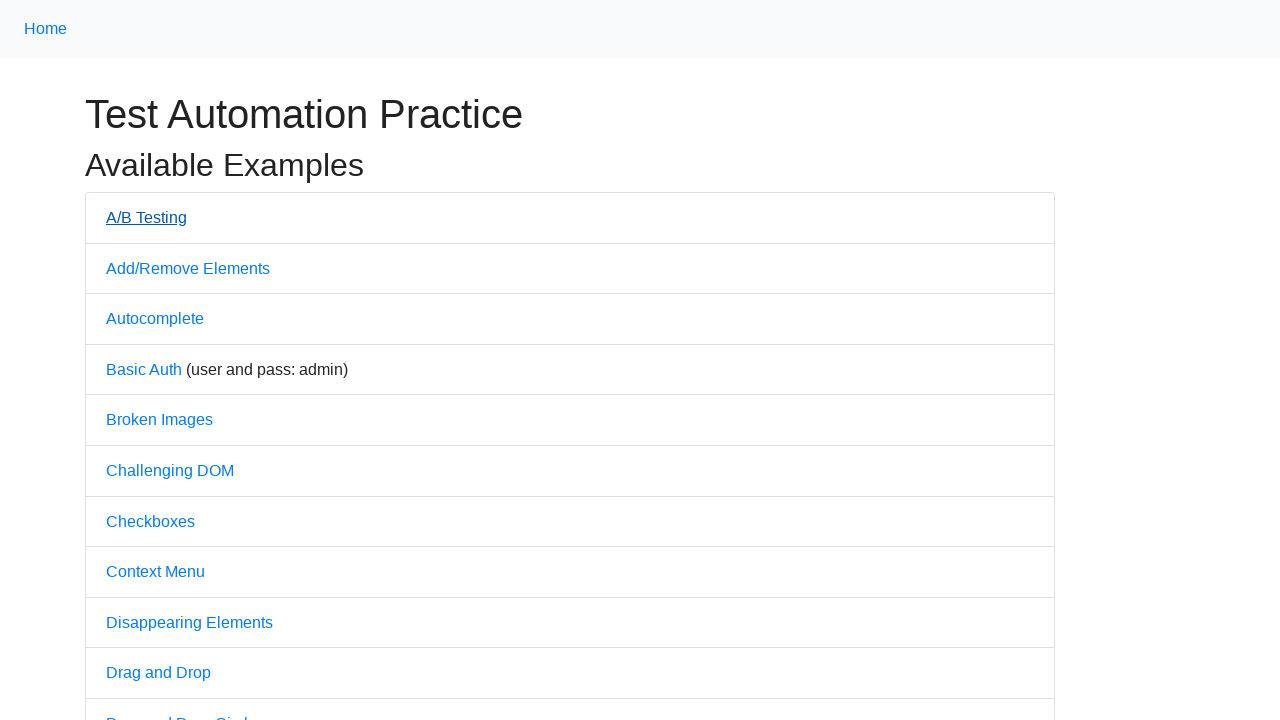